Tests slider functionality by dragging a range slider element to change the age value on a practice page

Starting URL: https://www.tutorialspoint.com/selenium/practice/slider.php

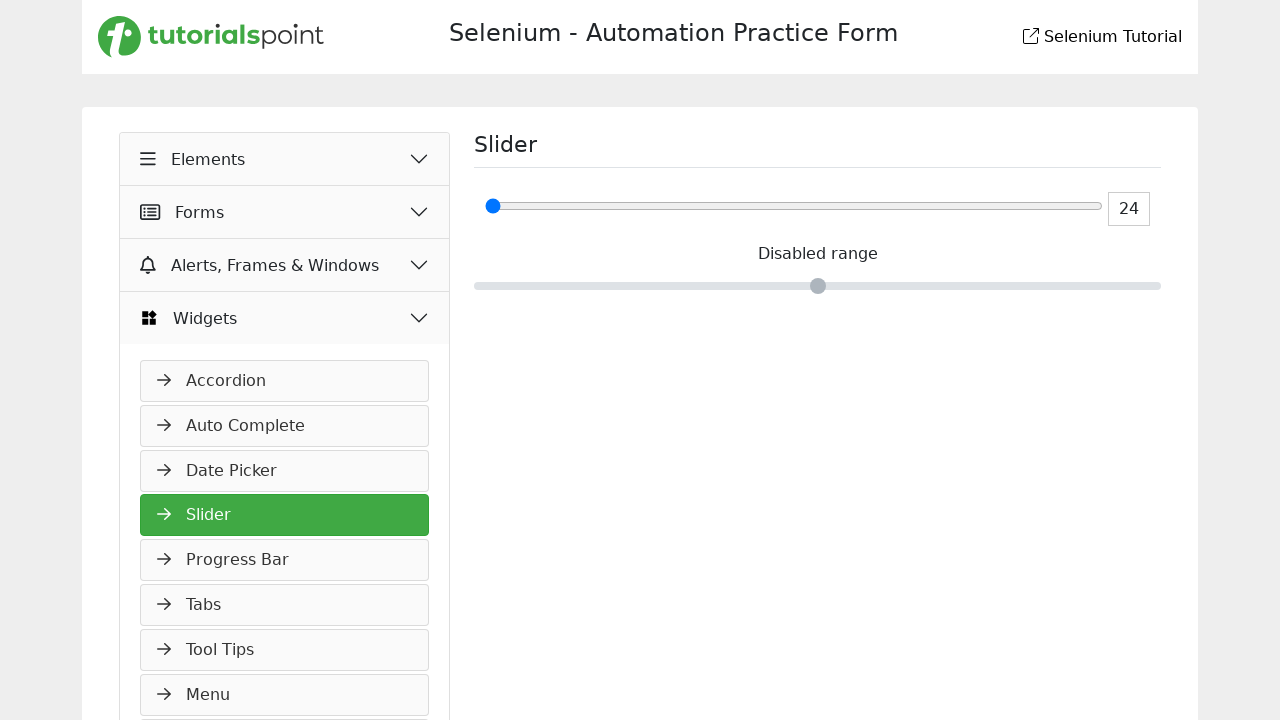

Located the age slider element
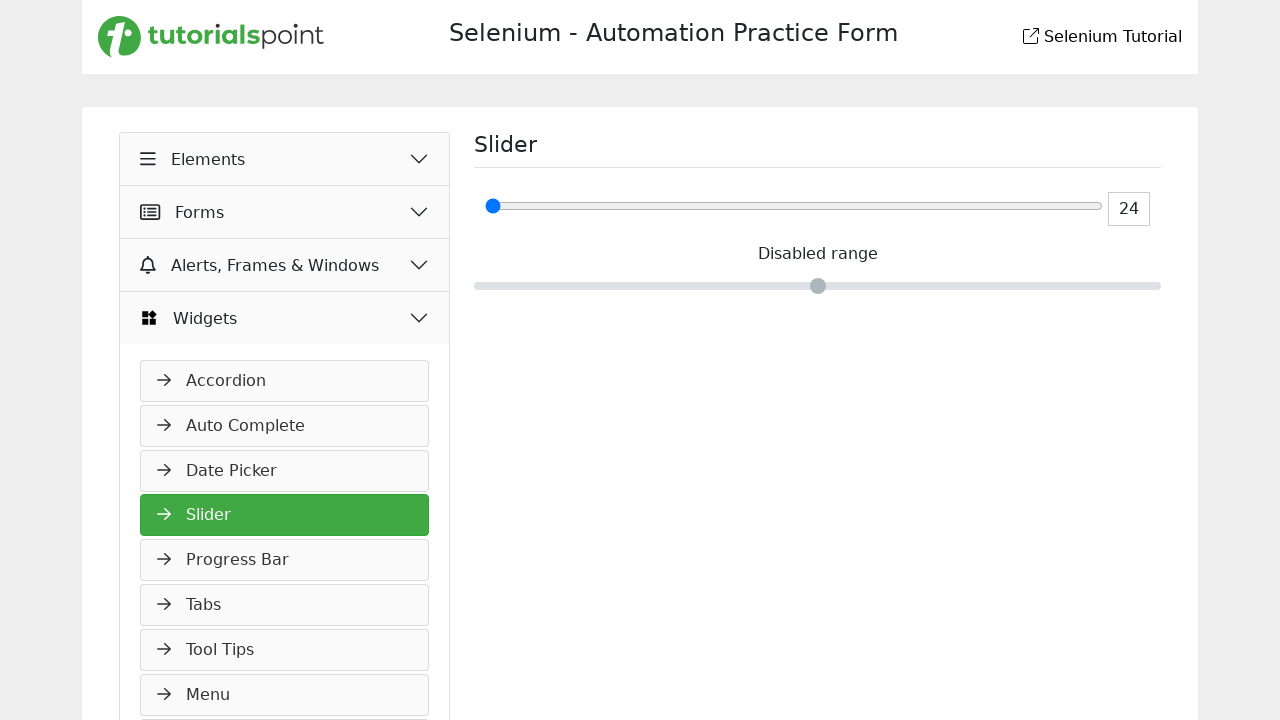

Slider element is visible
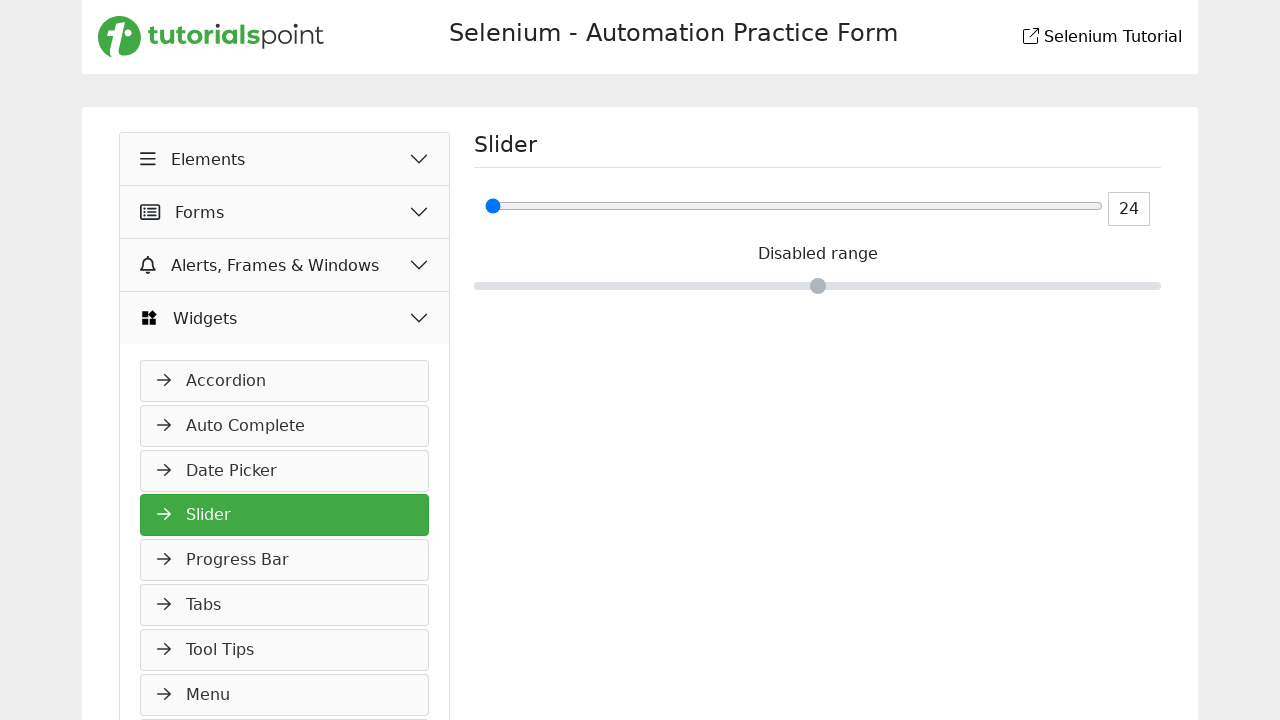

Retrieved slider bounding box dimensions
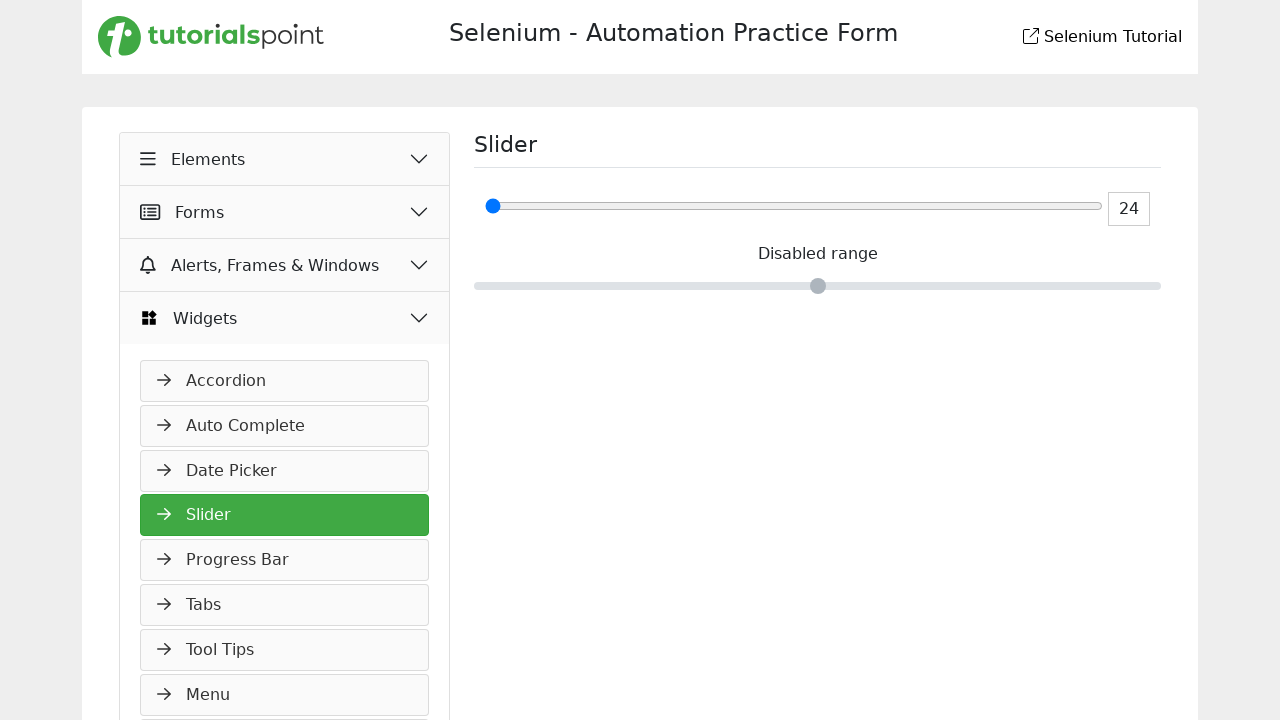

Moved mouse to center of slider element at (794, 206)
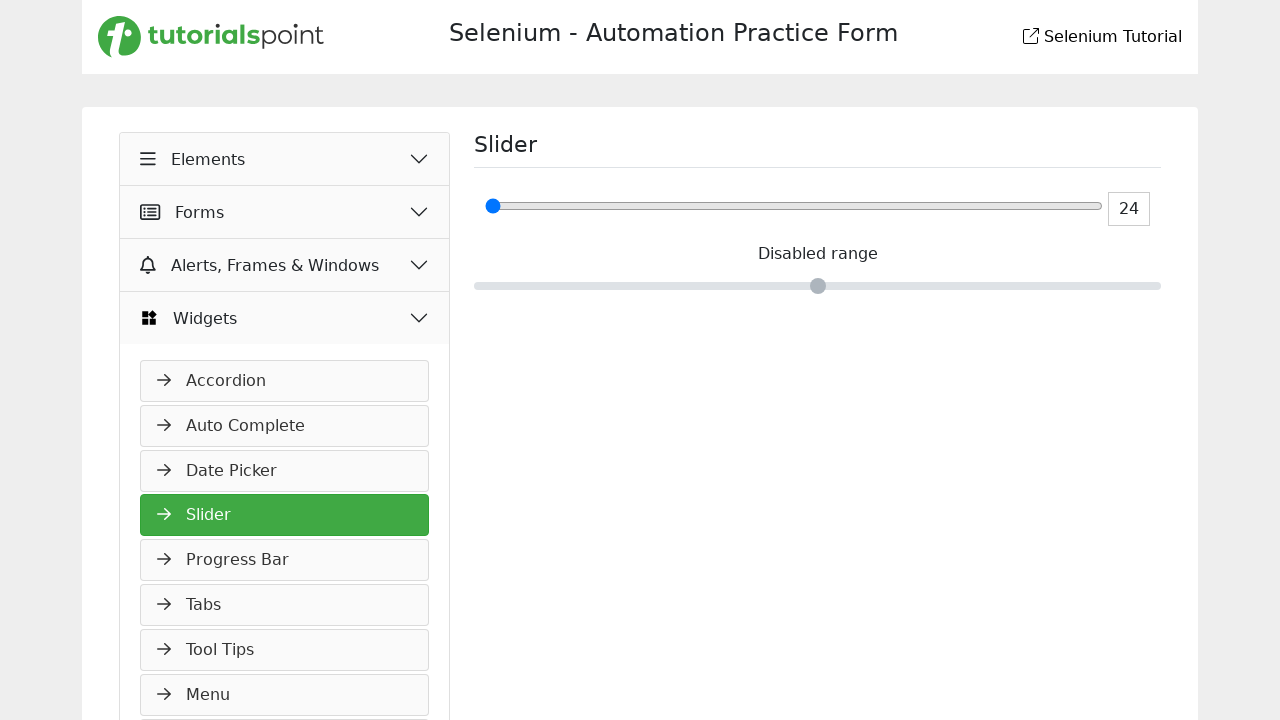

Pressed mouse button down on slider at (794, 206)
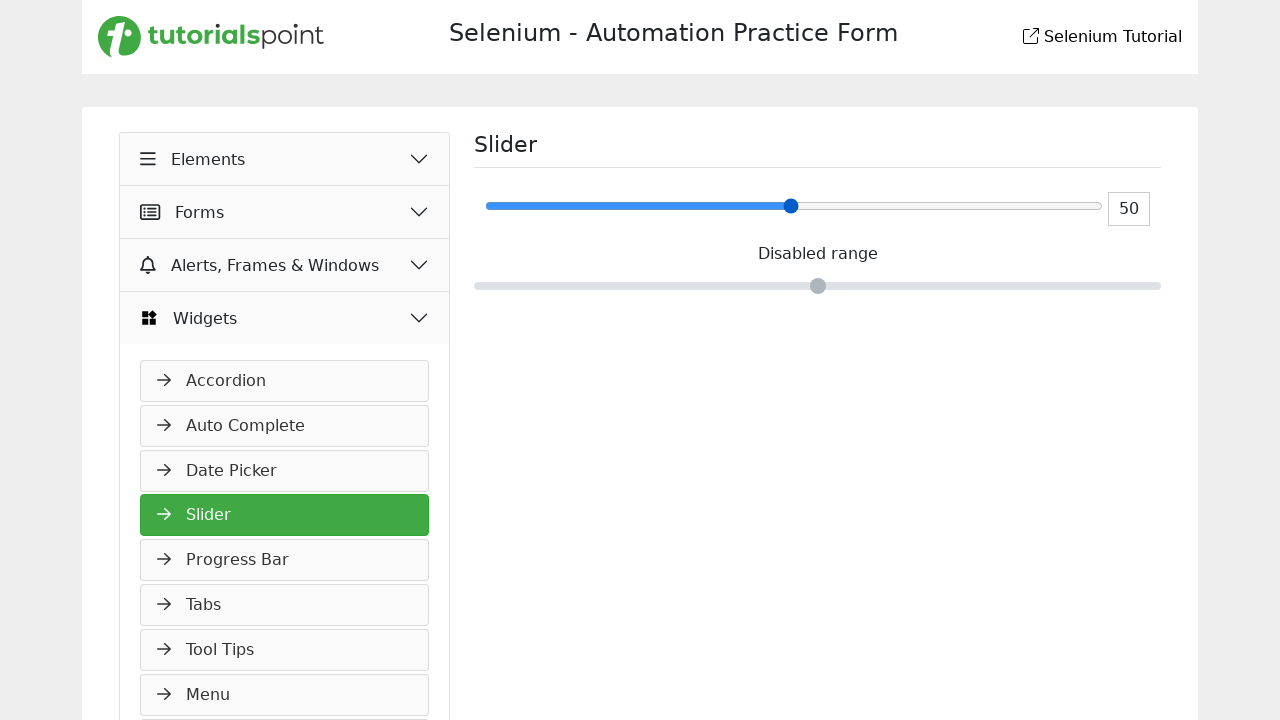

Dragged slider 100 pixels to the right at (894, 206)
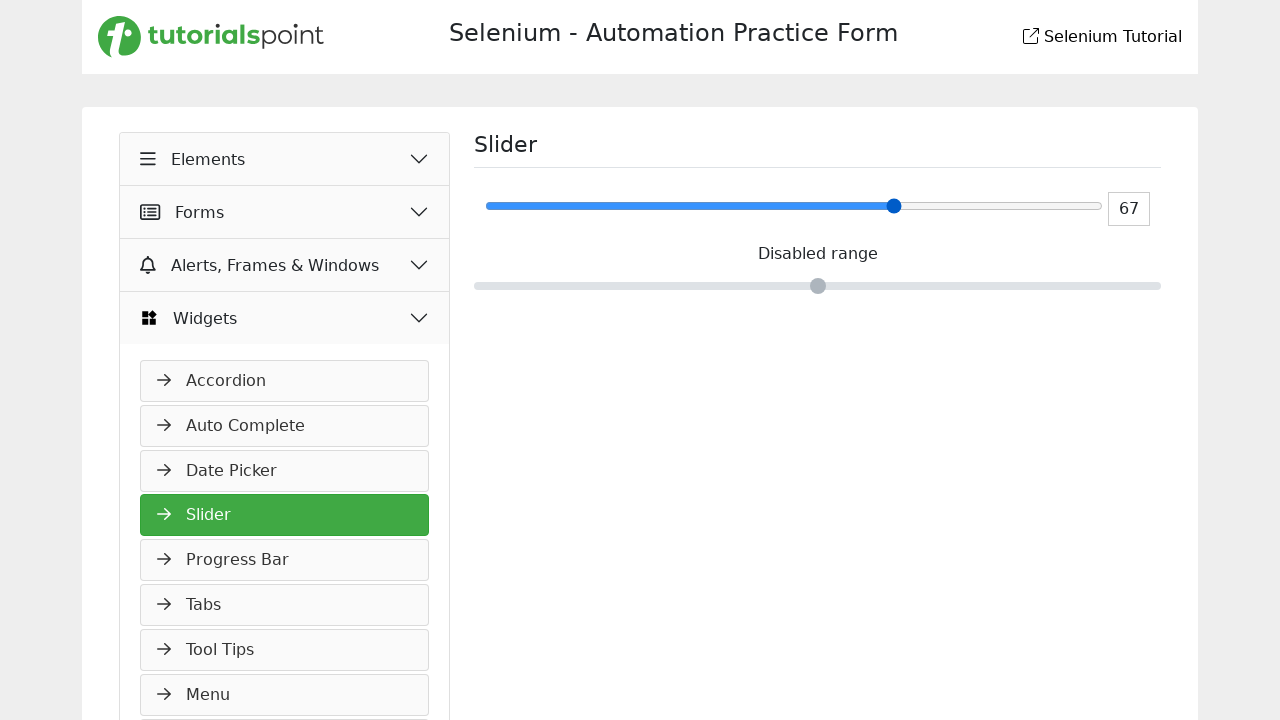

Released mouse button to complete slider drag action at (894, 206)
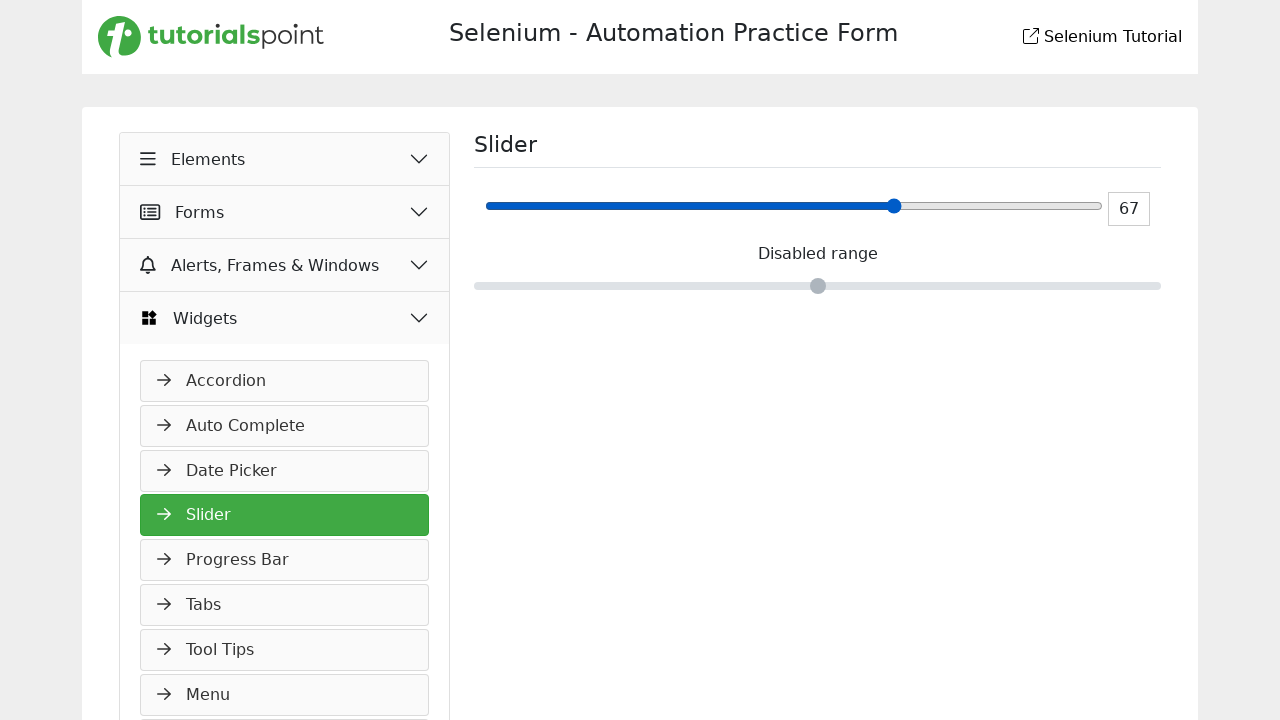

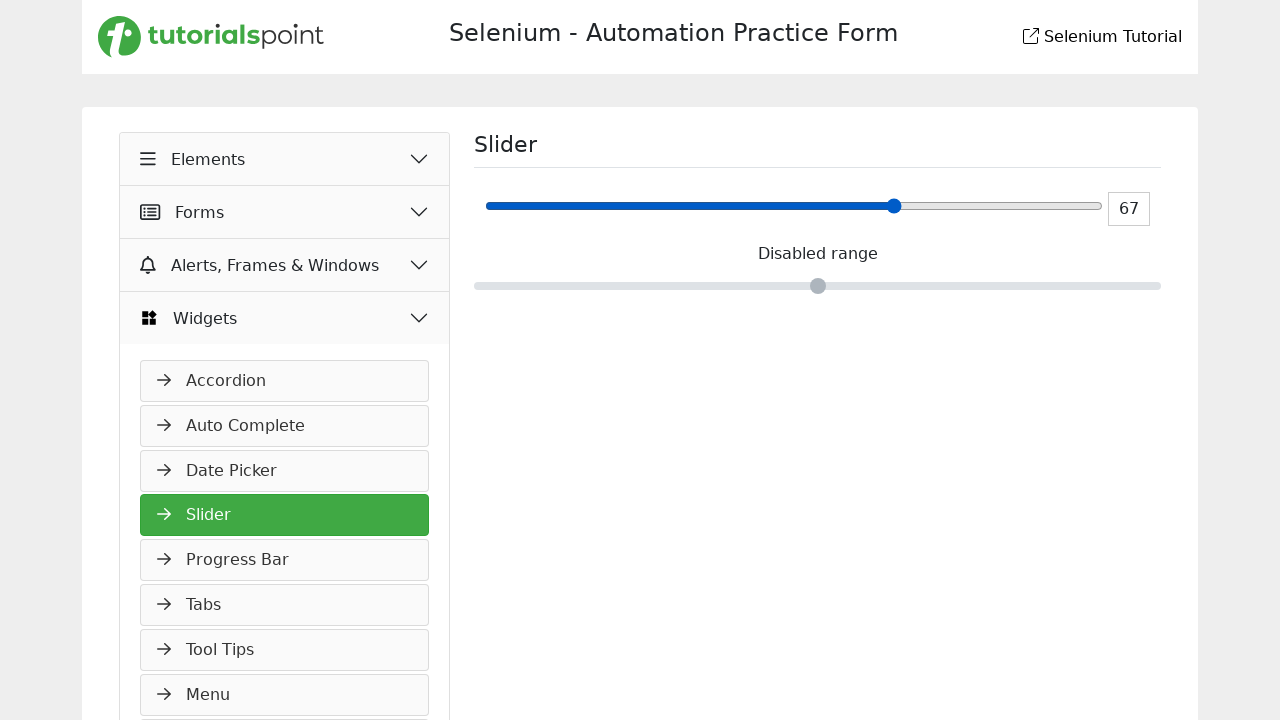